Navigates to the Iowa Mesh network map with specific coordinates and zoom level, waits for the page to load, and attempts to close any popup dialogs that appear.

Starting URL: https://meshmap.iowamesh.net/?lat=41.9953615365105&lng=267.2328359397183&zoom=9

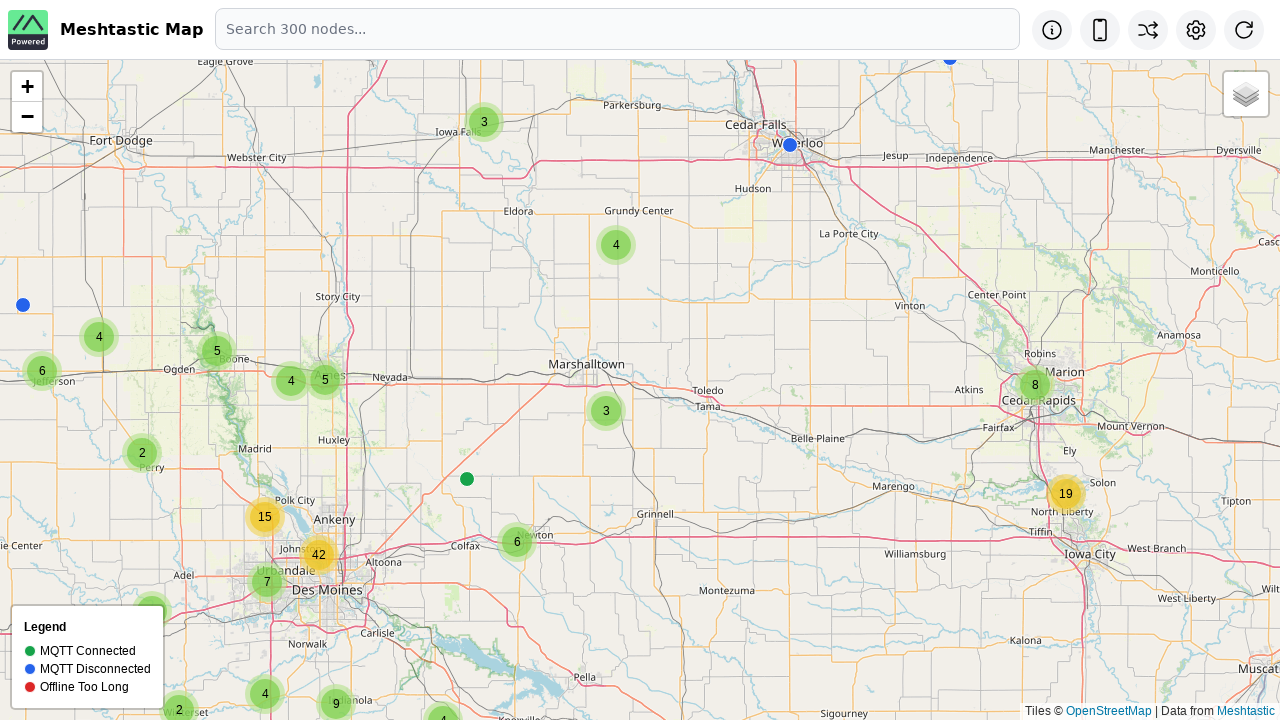

Navigated to Iowa Mesh network map with coordinates lat=41.9953615365105, lng=267.2328359397183, zoom=9
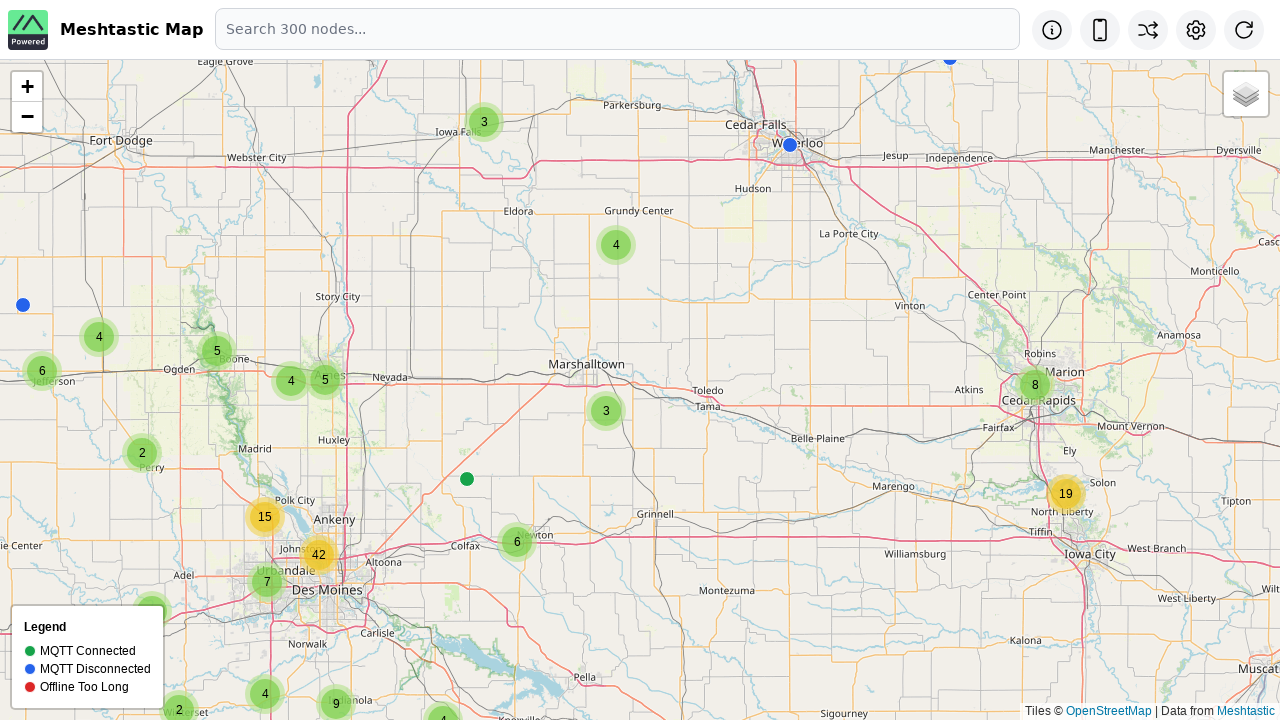

Page loaded completely (networkidle state reached)
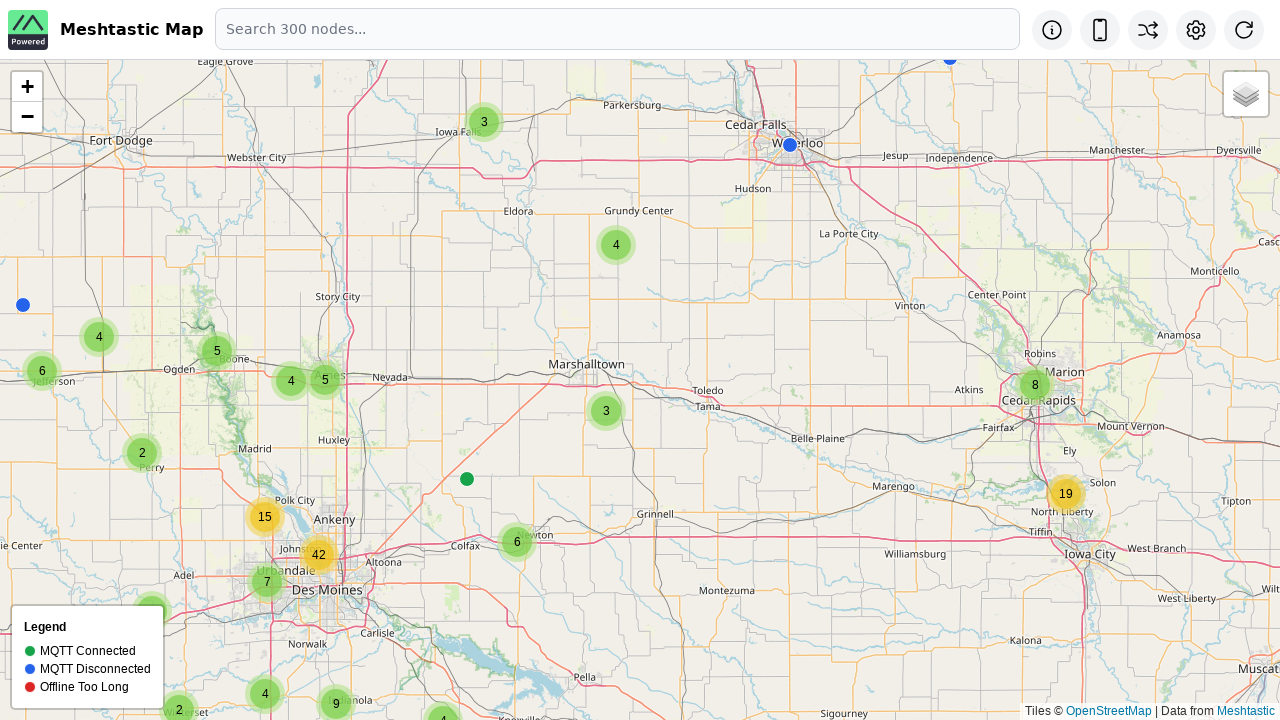

Located close button elements on the page
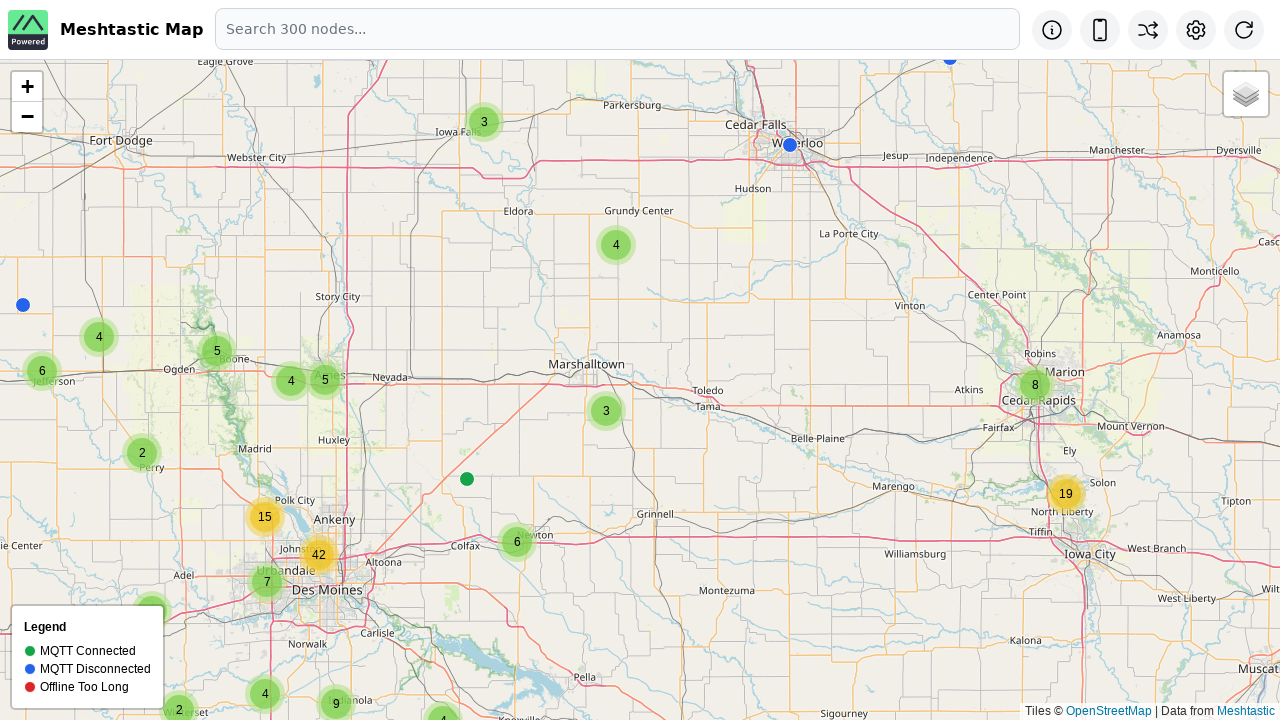

Found 1 close button(s) to attempt closing
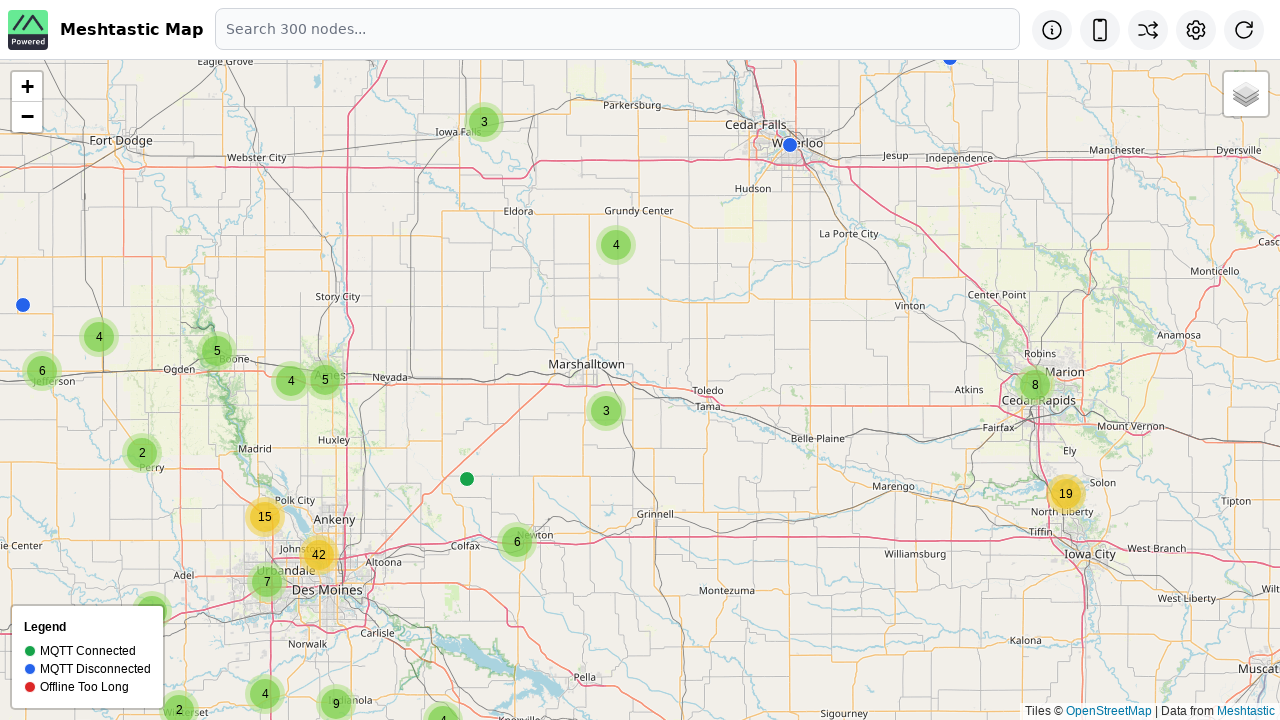

Failed to click close button #1 on div.absolute.top-0.right-0 a.rounded-full div.bg-gray-100.hover\:bg-gray-200.p-2
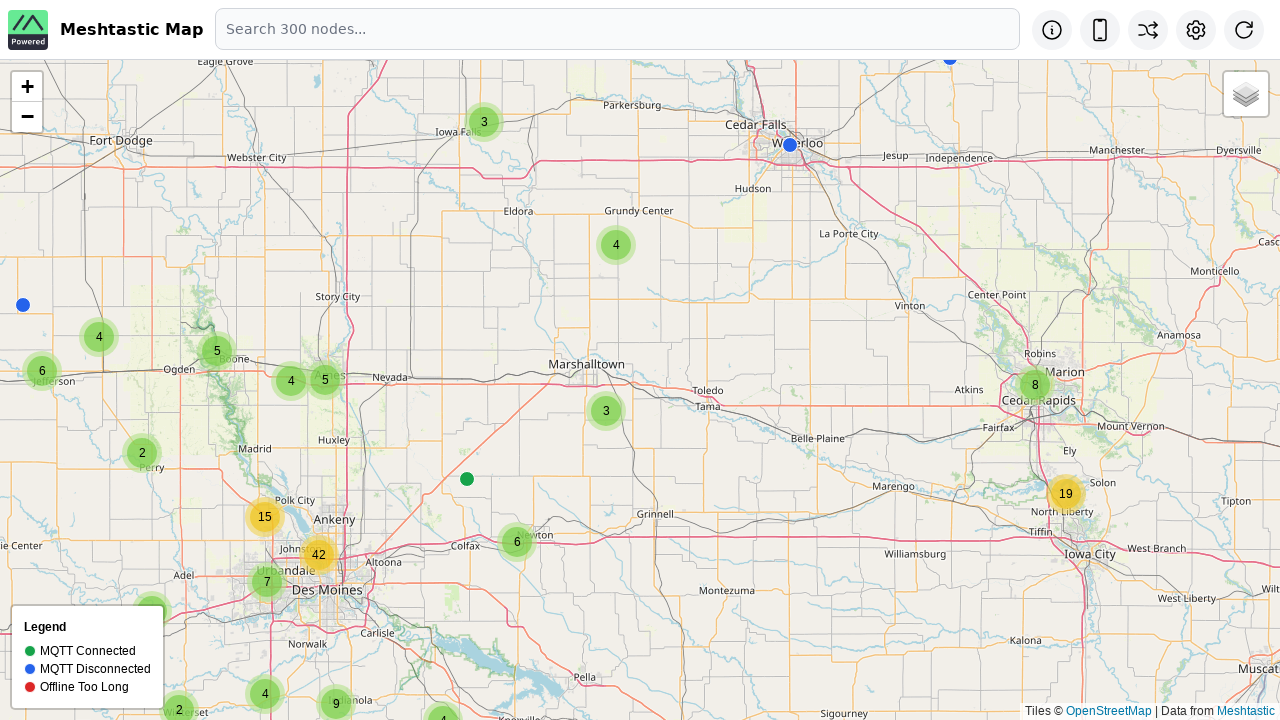

Waited 2 seconds for the map to fully render after closing popups
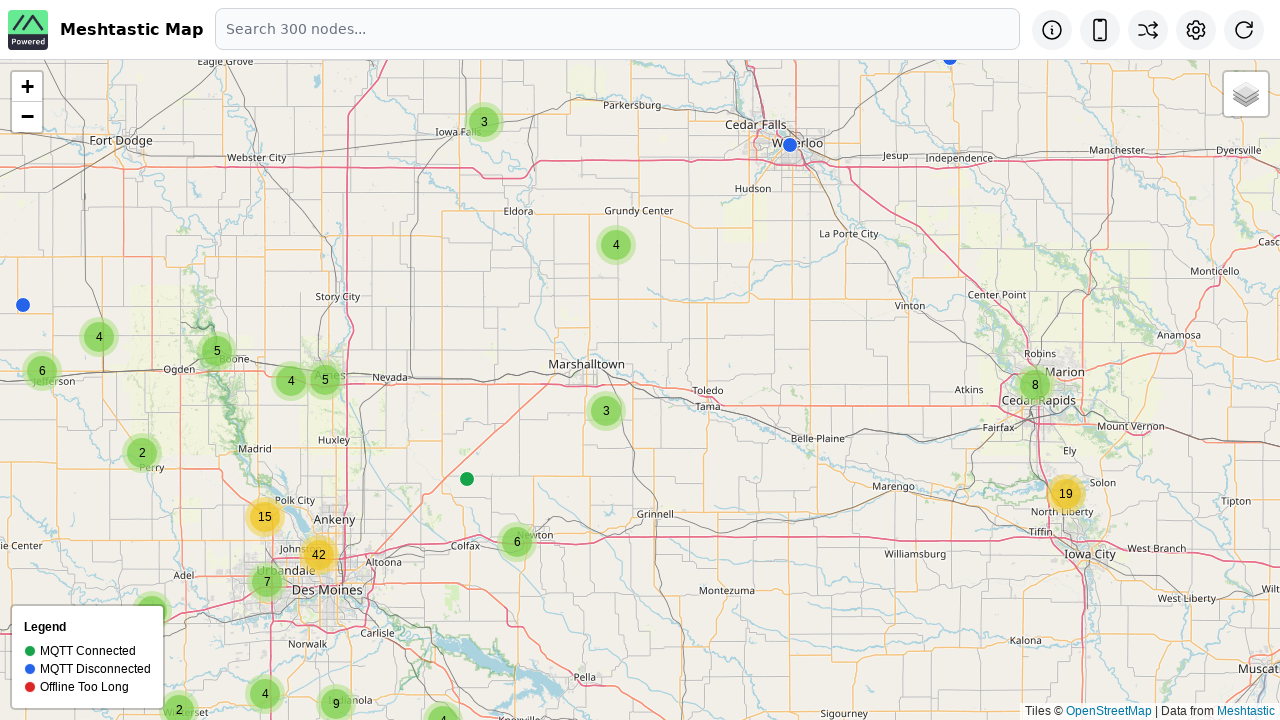

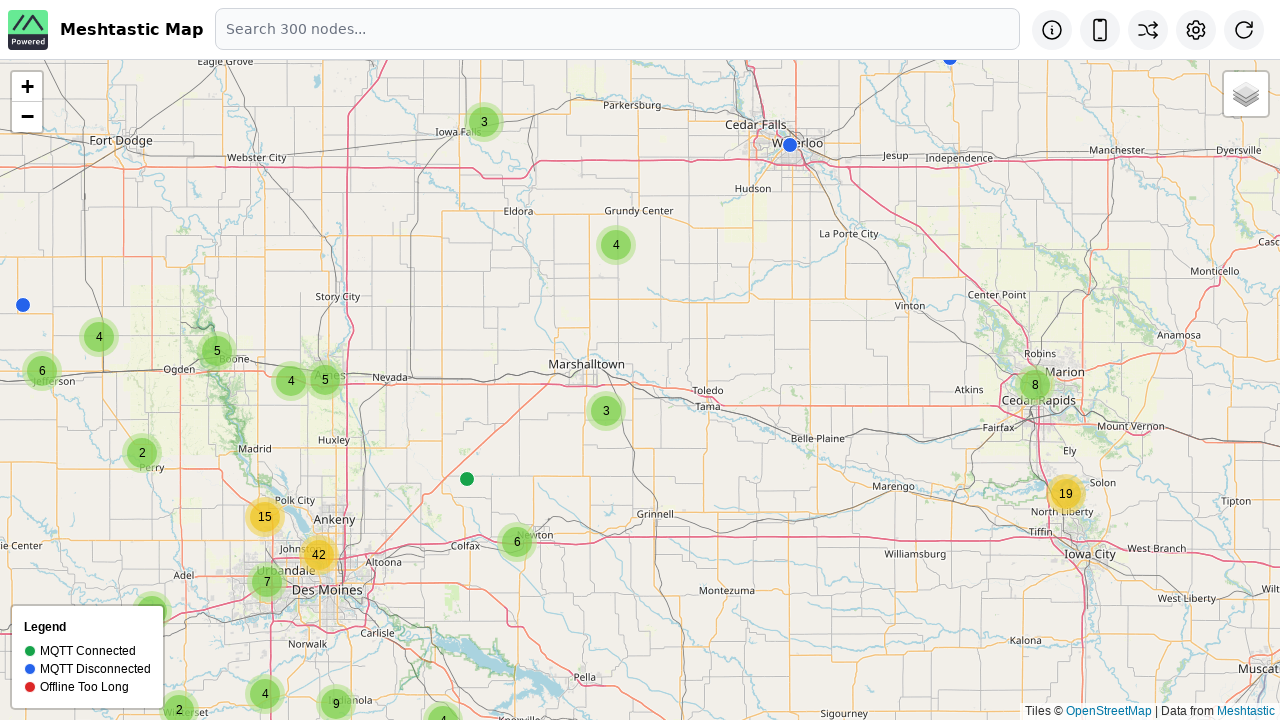